Tests selecting multiple checkboxes on a practice form by clicking on Student ID, Passport, and Voter Card checkboxes if they are not already selected.

Starting URL: https://proleed.academy/exercises/selenium/automation-practice-form-with-radio-button-check-boxes-and-drop-down.php

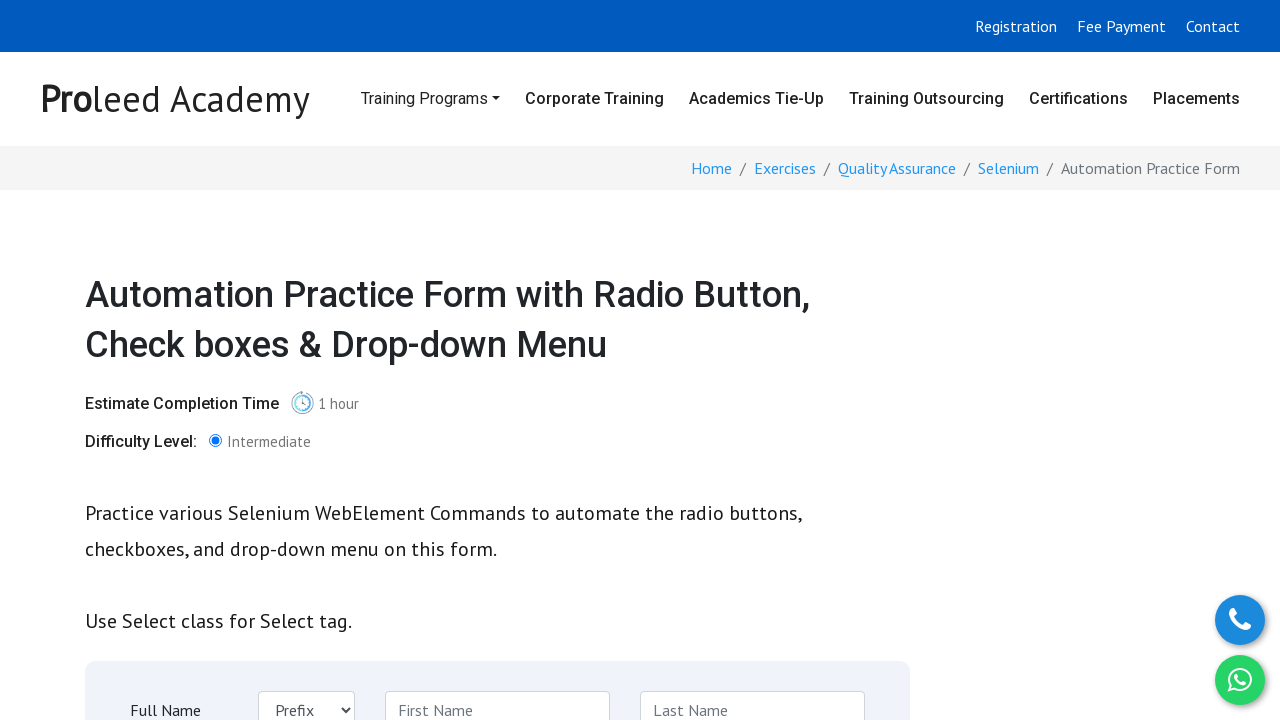

Waited for Student ID checkbox to be visible
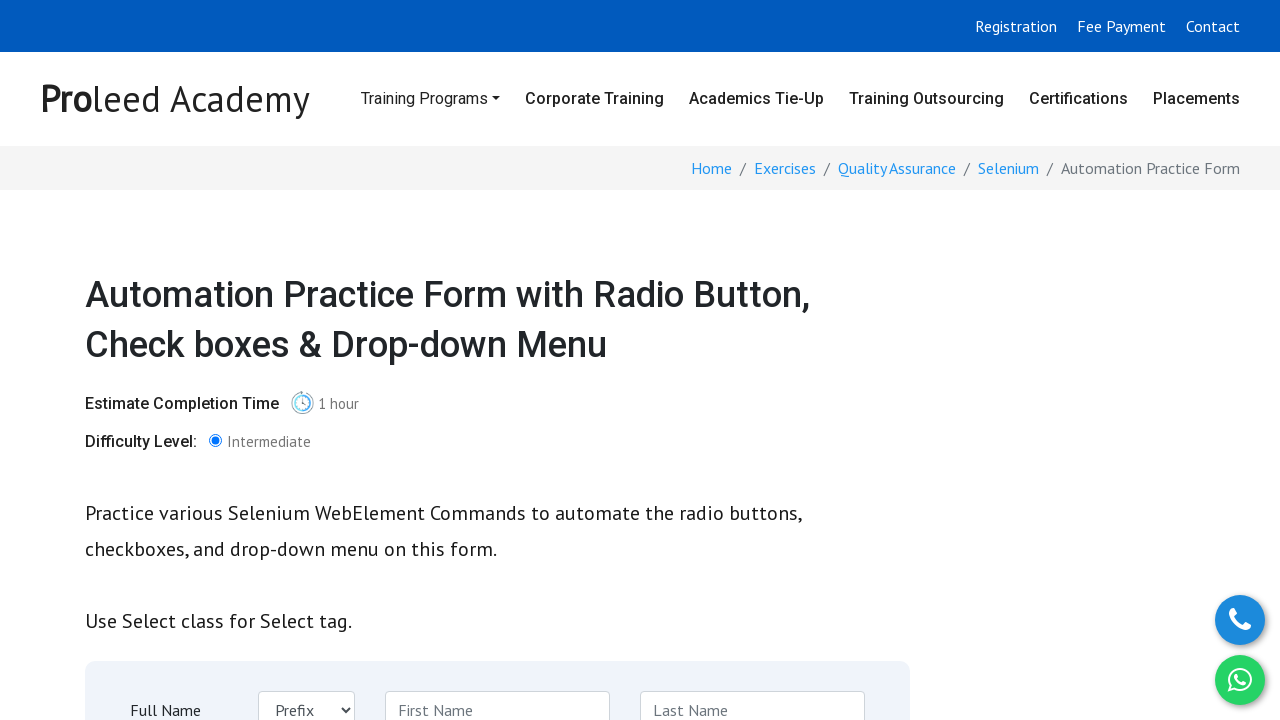

Waited for Passport checkbox to be visible
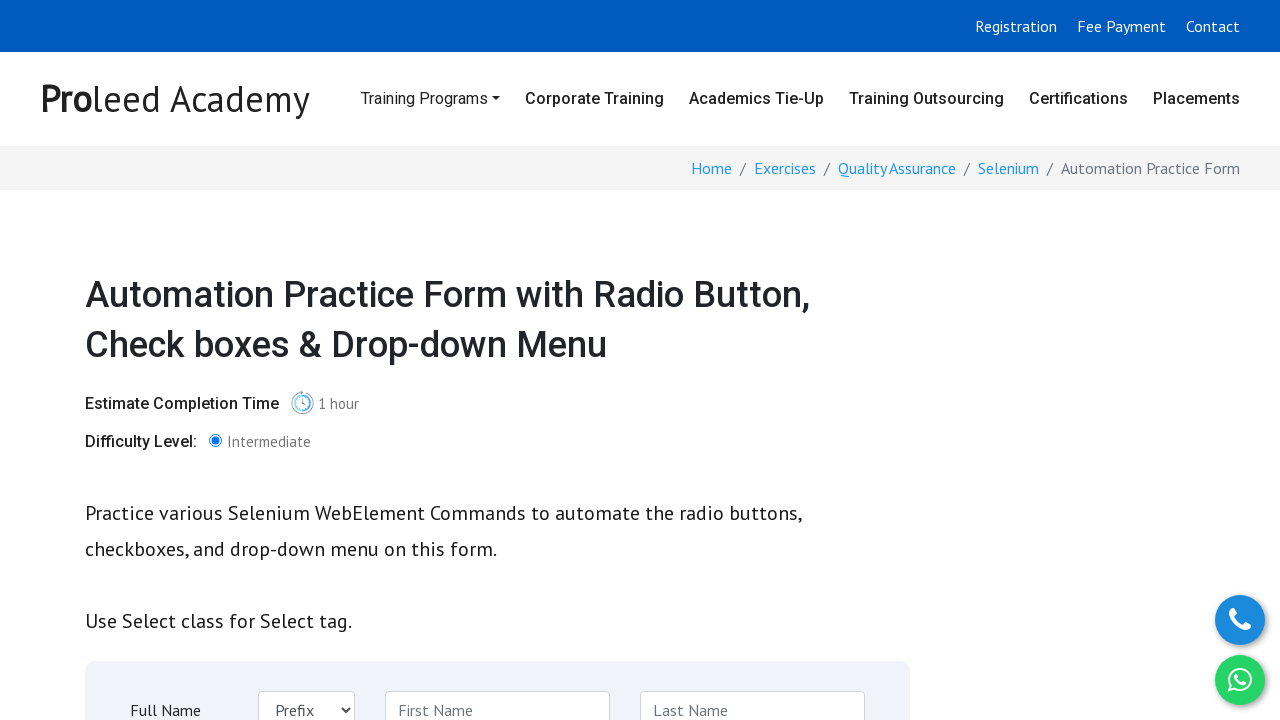

Waited for Voter Card checkbox to be visible
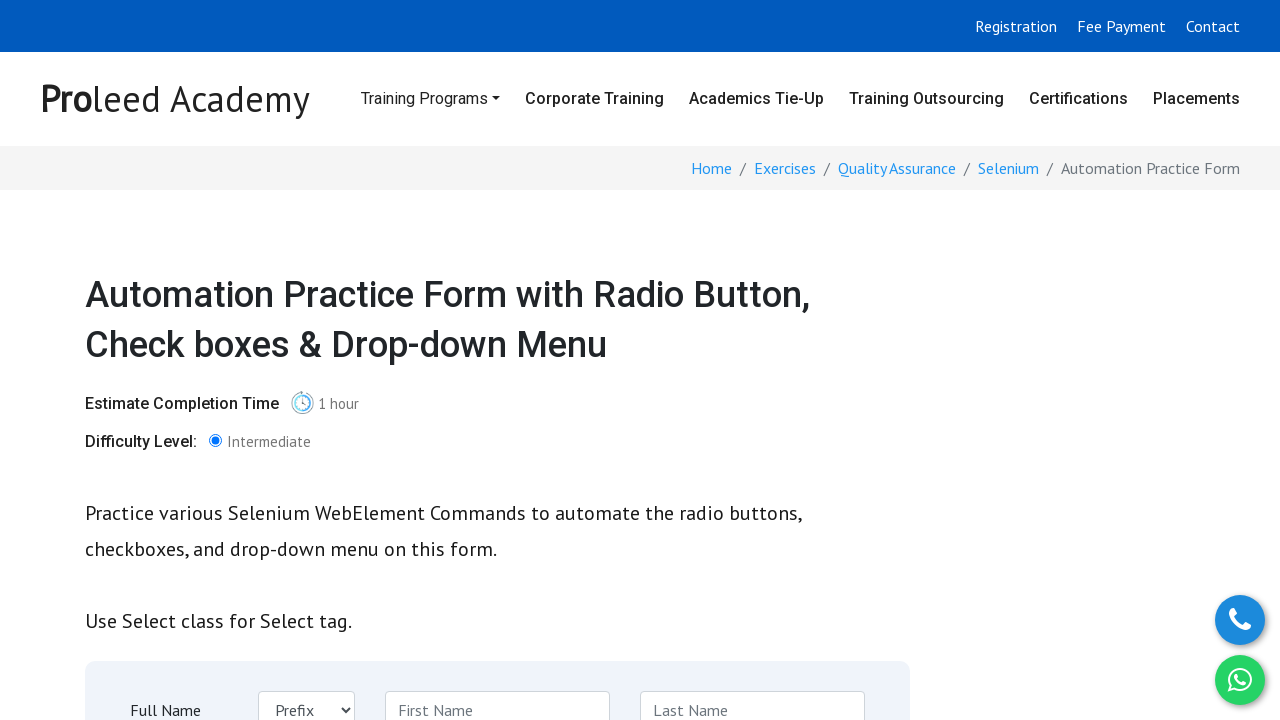

Scrolled to Student ID checkbox
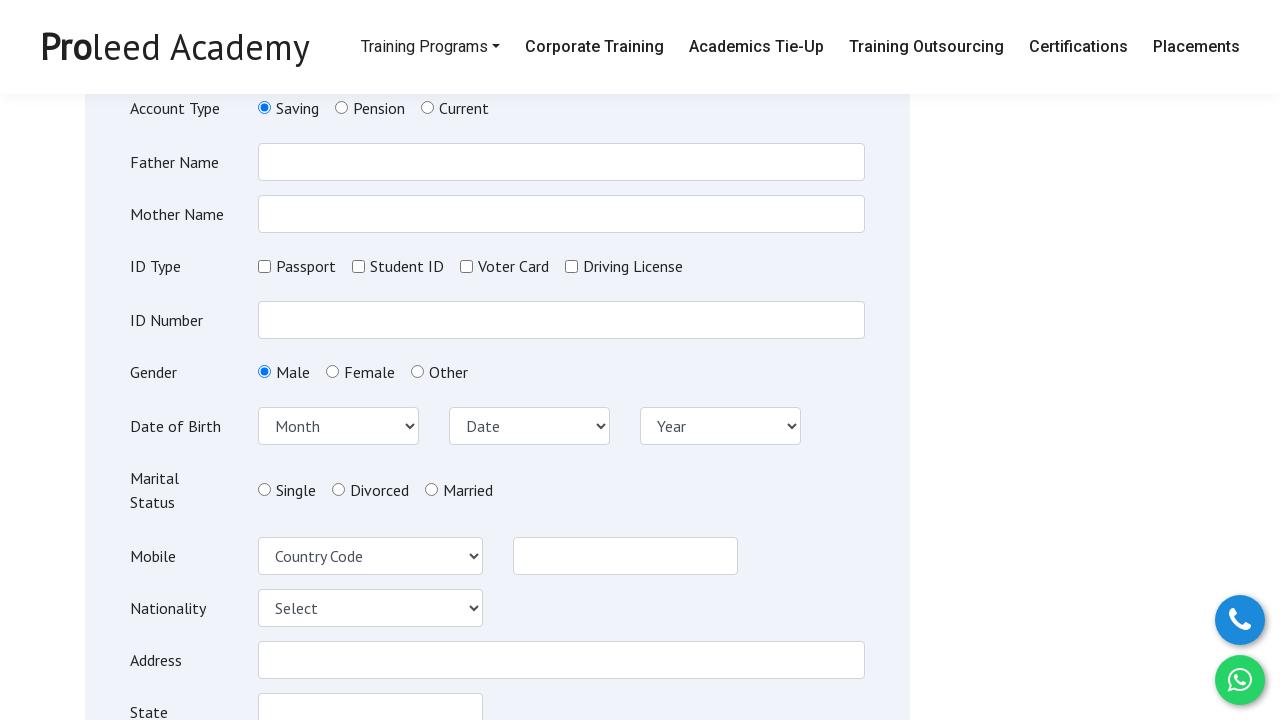

Clicked Student ID checkbox to select it at (358, 266) on #studentid
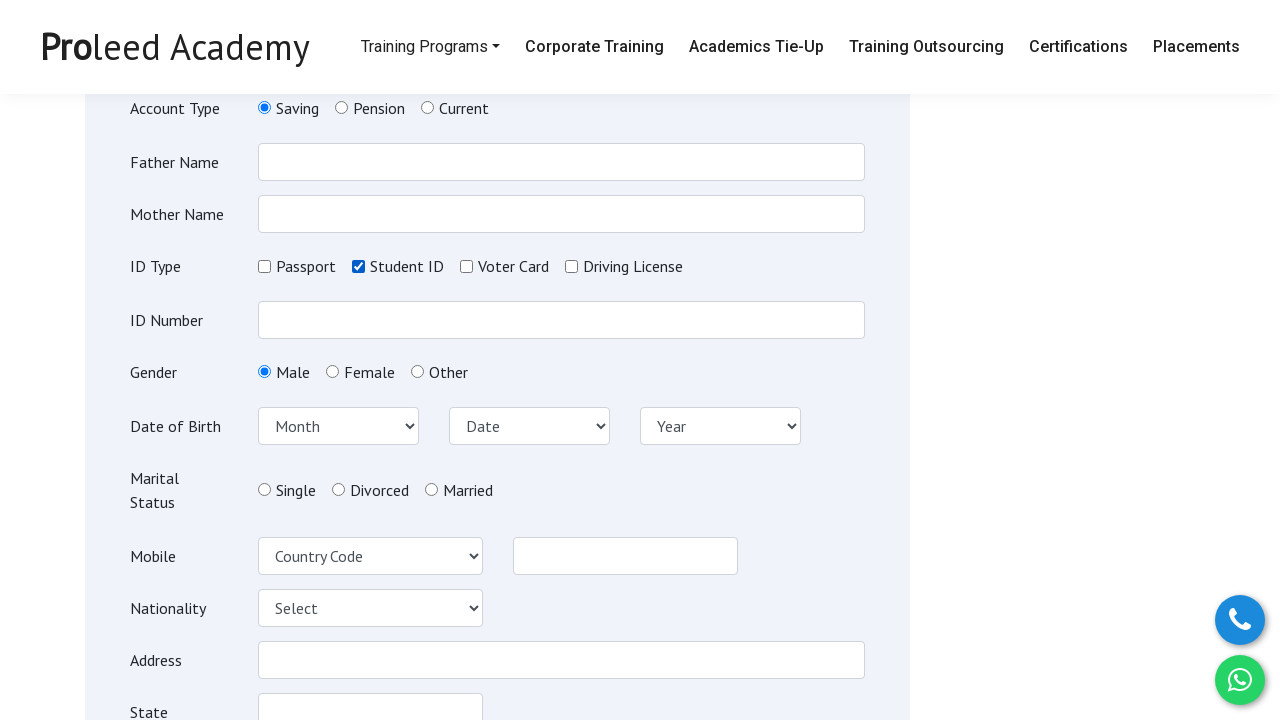

Clicked Passport checkbox to select it at (264, 266) on #passport
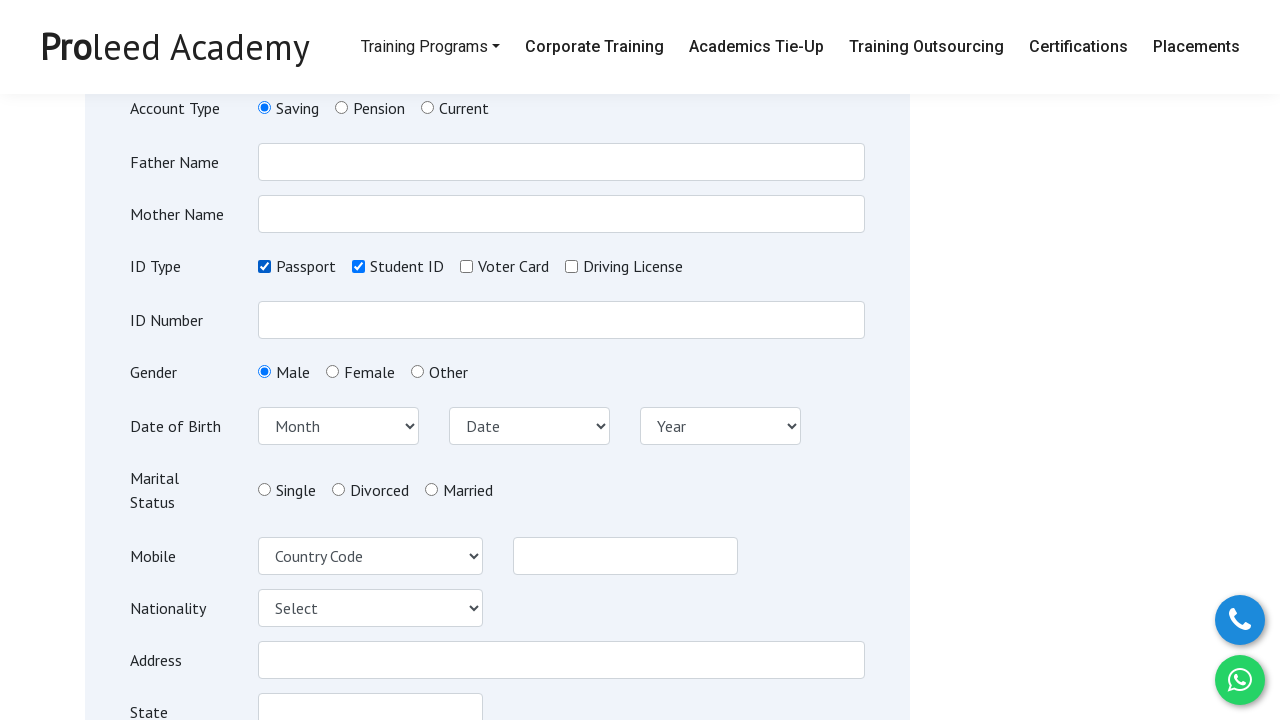

Clicked Voter Card checkbox to select it at (466, 266) on #votercard
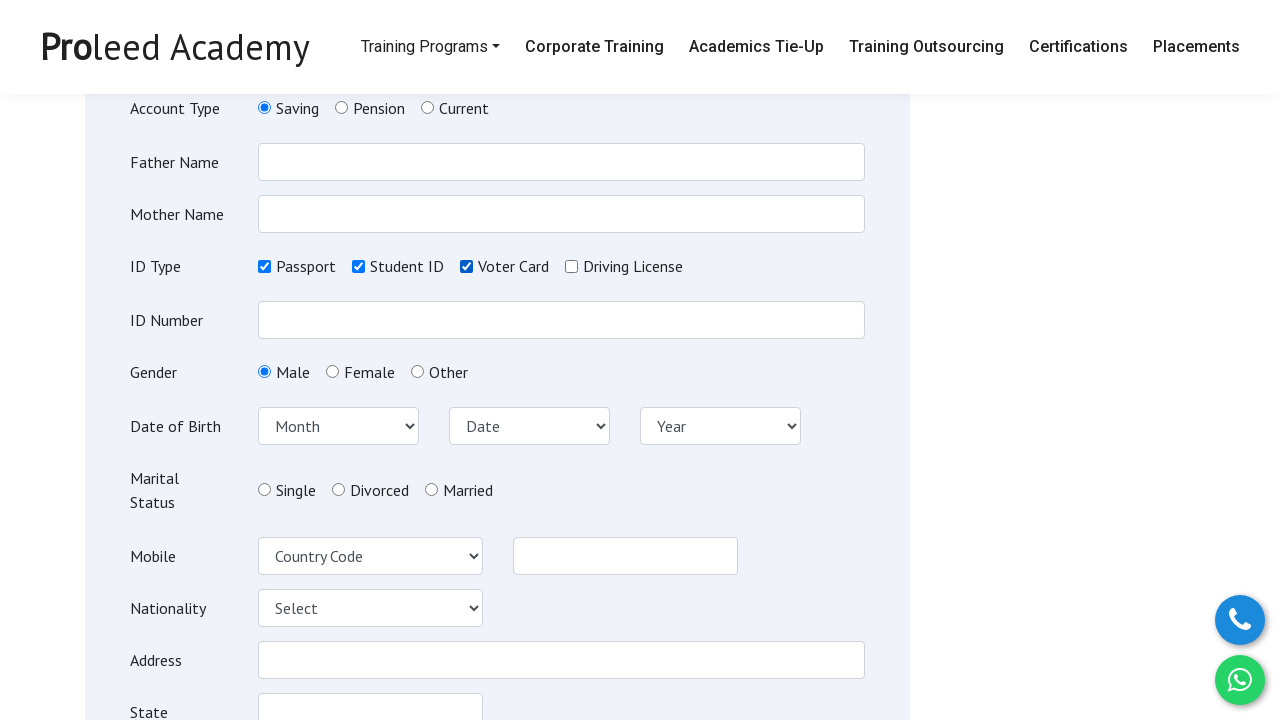

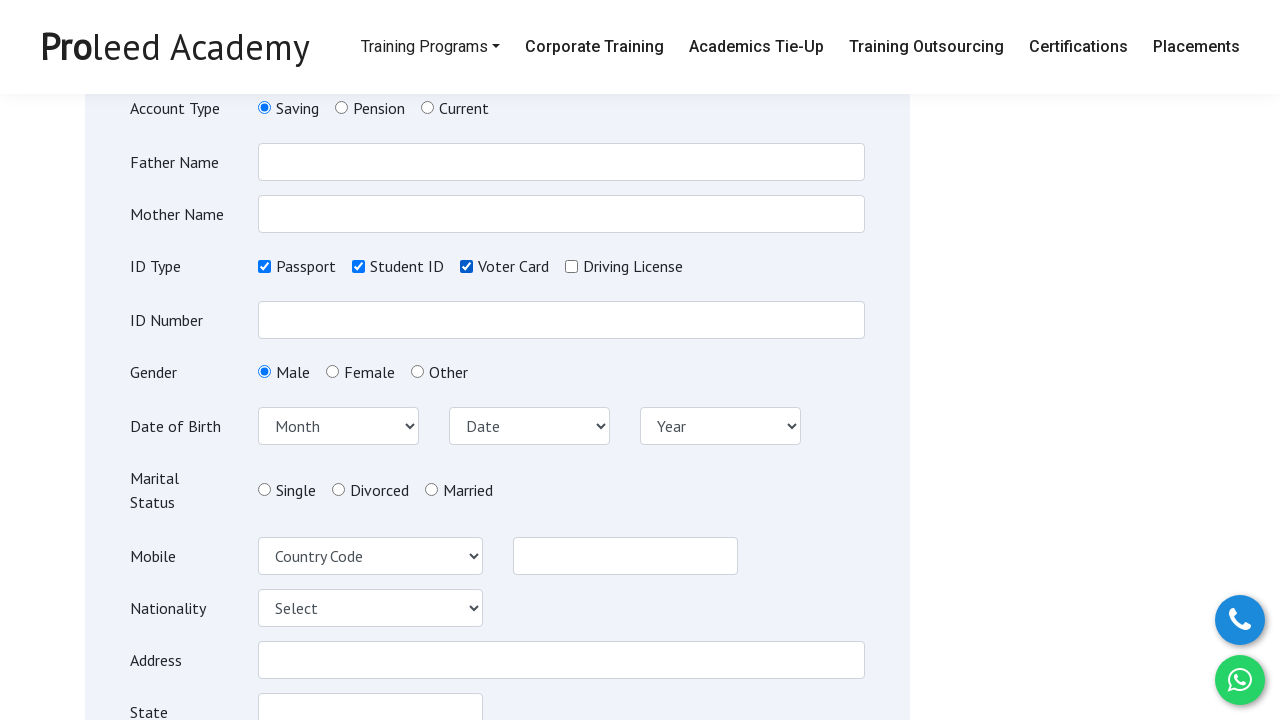